Tests that the update profile URL is protected and redirects unauthenticated users to the signin page

Starting URL: https://constellation-project-frontend.vercel.app/updateProfile

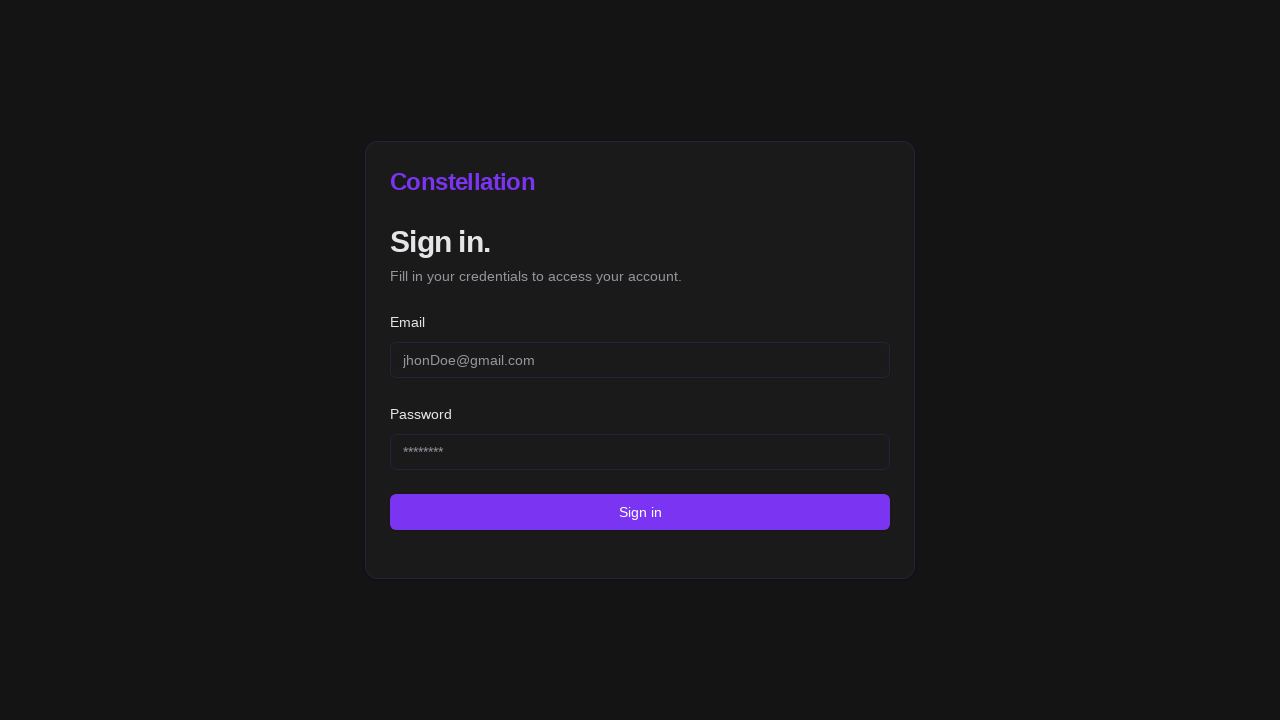

Navigated to update profile URL
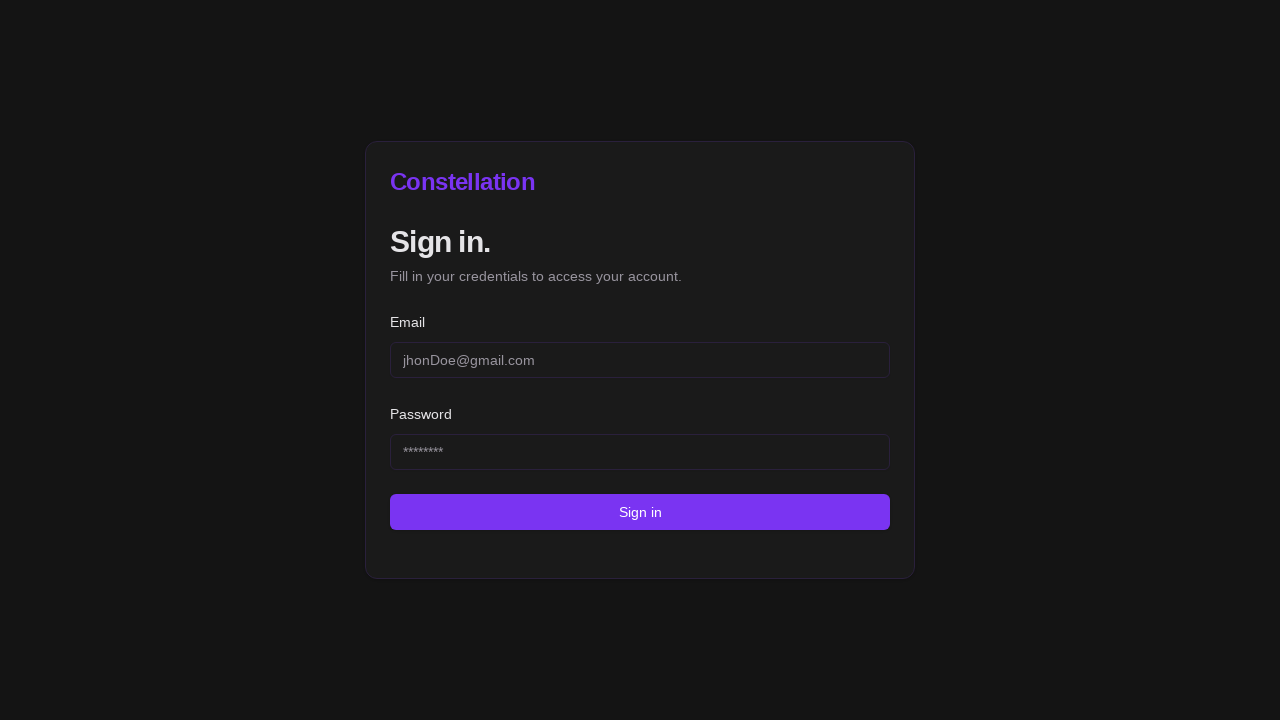

Unauthenticated user redirected to signin page
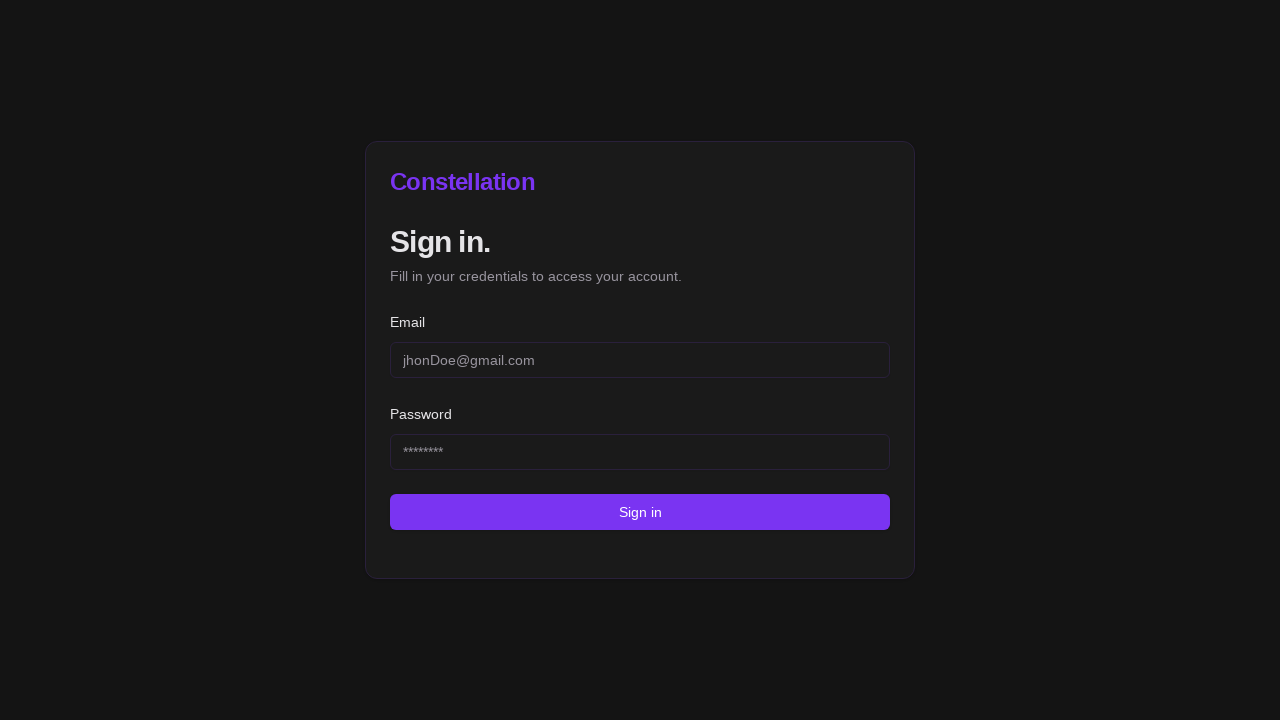

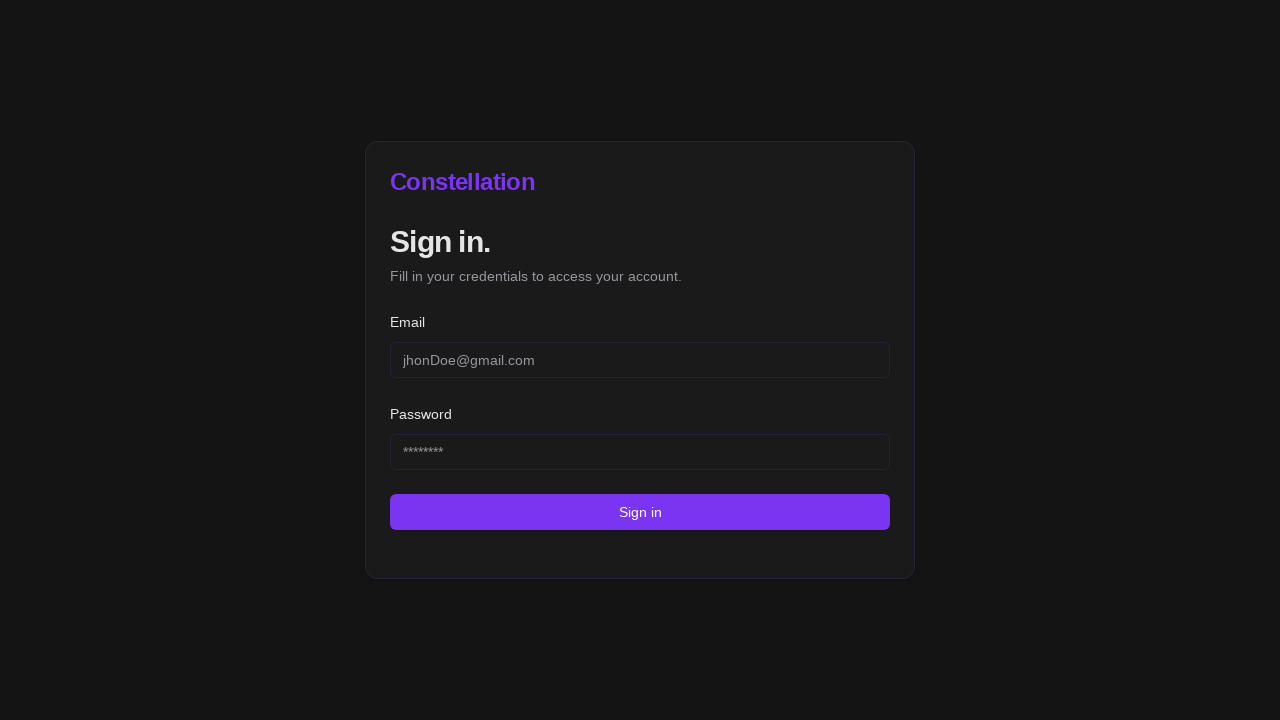